Tests checkbox functionality by clicking checkboxes and verifying their selection state

Starting URL: https://practice.cydeo.com/checkboxes

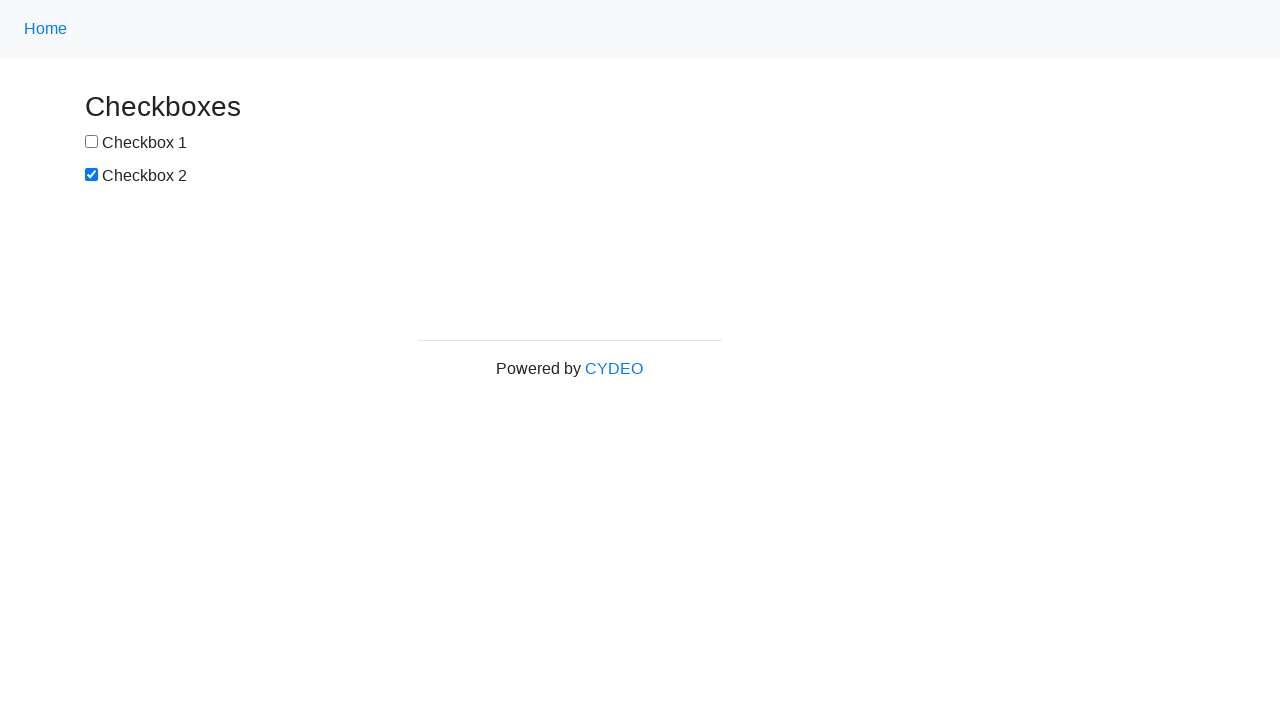

Clicked the first checkbox (#box1) at (92, 142) on #box1
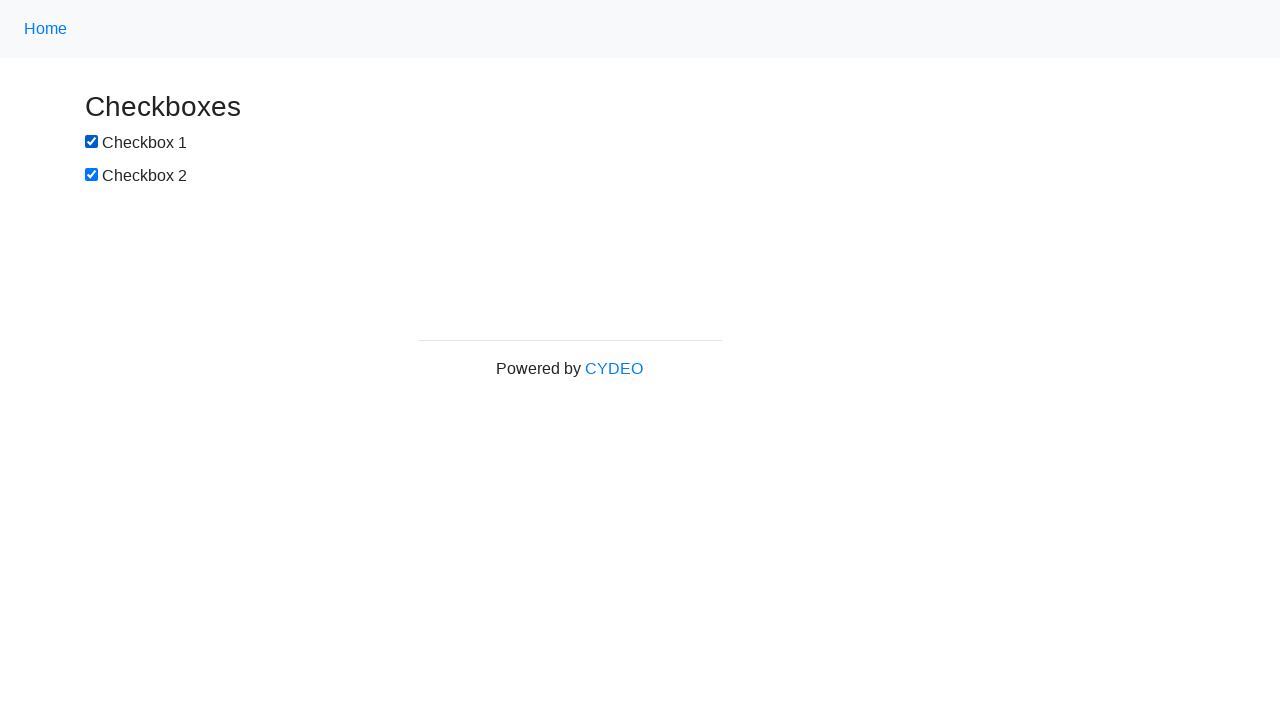

Clicked the second checkbox (#box2) at (92, 175) on #box2
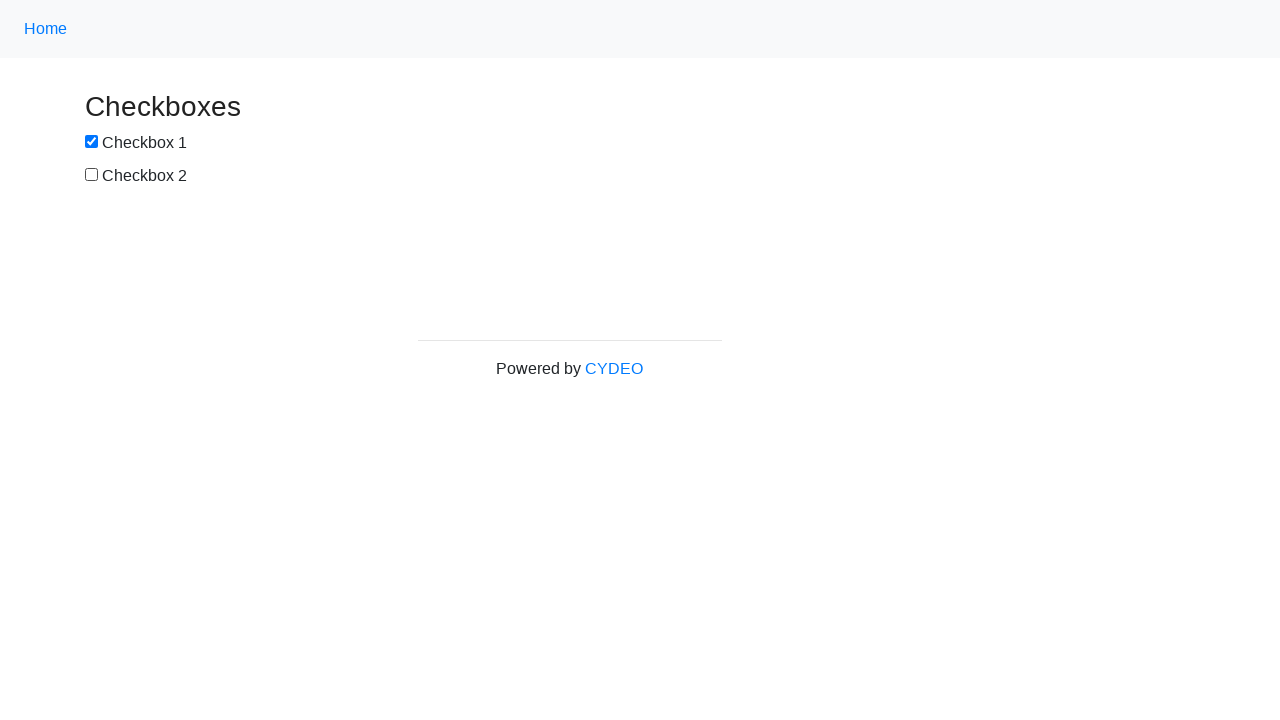

Verified that checkbox1 is checked; no additional click needed
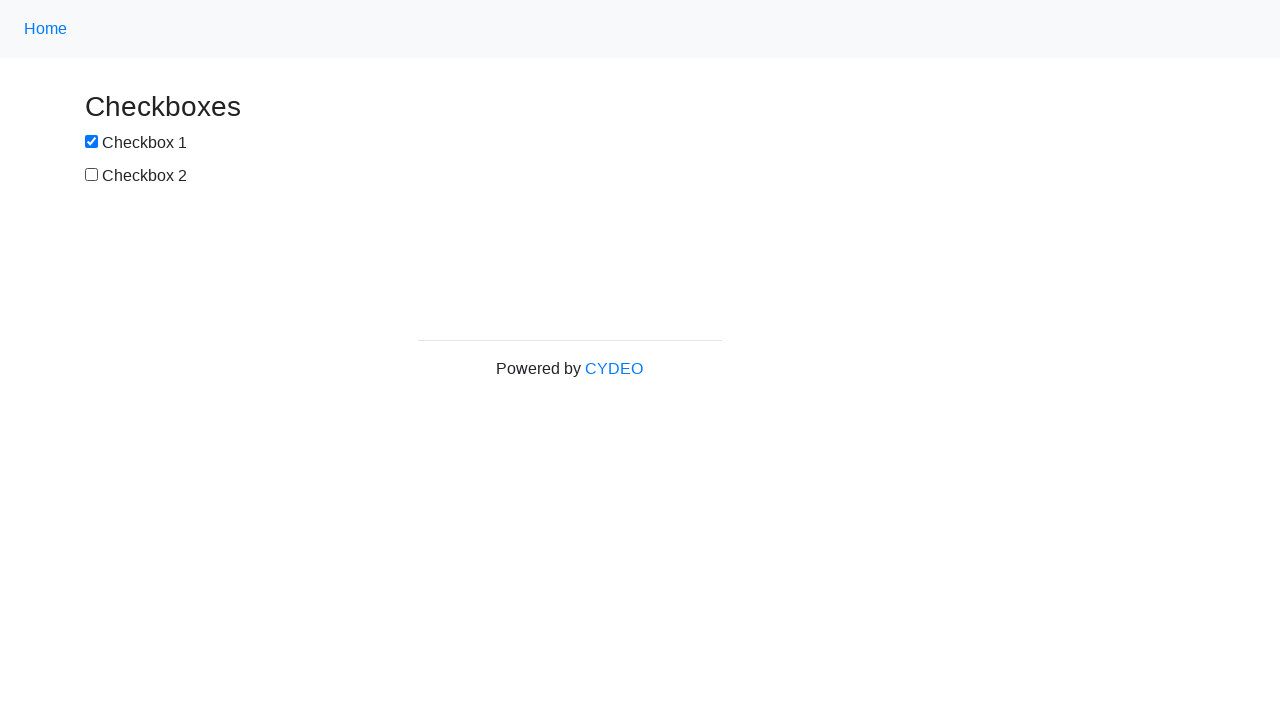

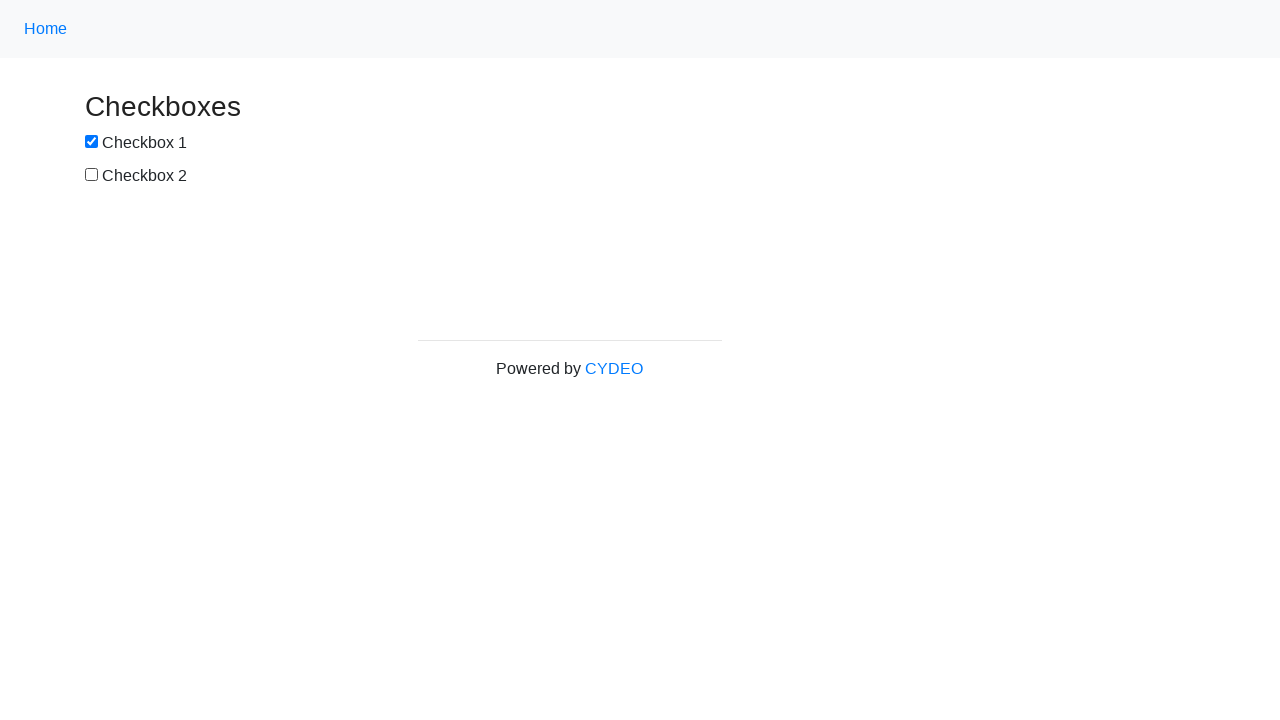